Clicks on the login/signup link and verifies the "New User Signup!" heading is displayed on the login page

Starting URL: https://automationexercise.com/

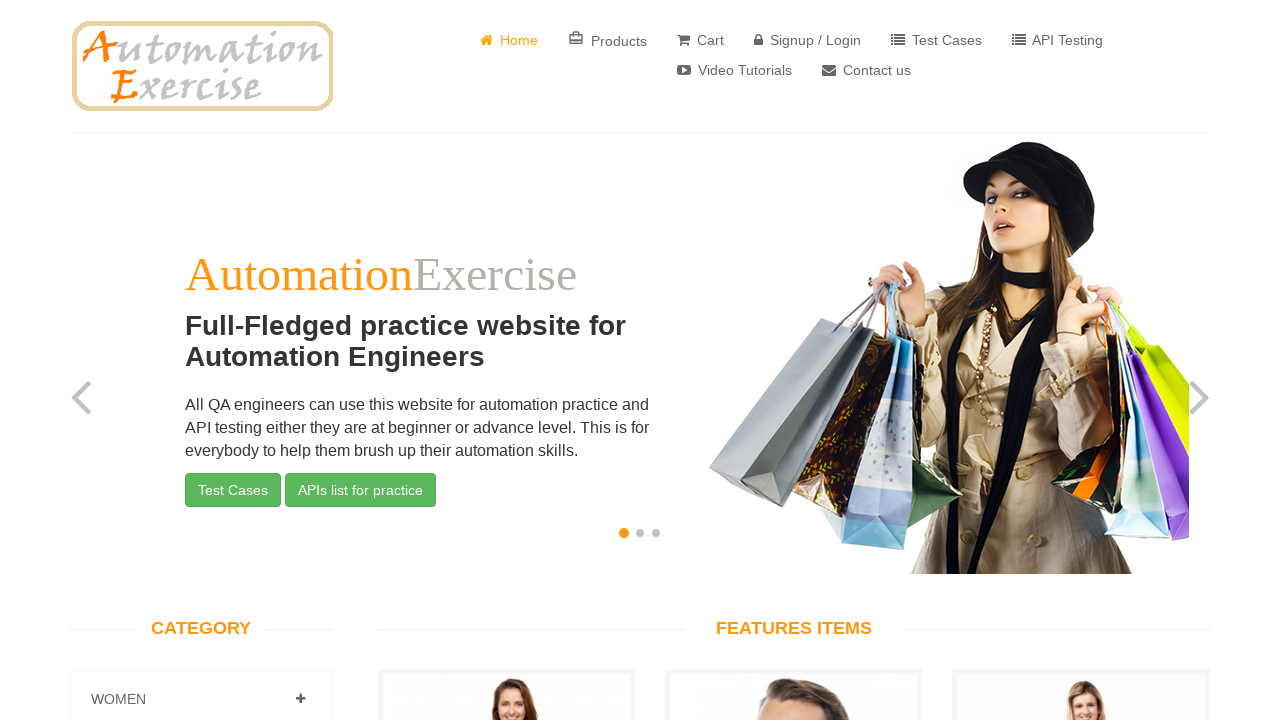

Clicked on the login/signup link at (808, 40) on a[href='/login']
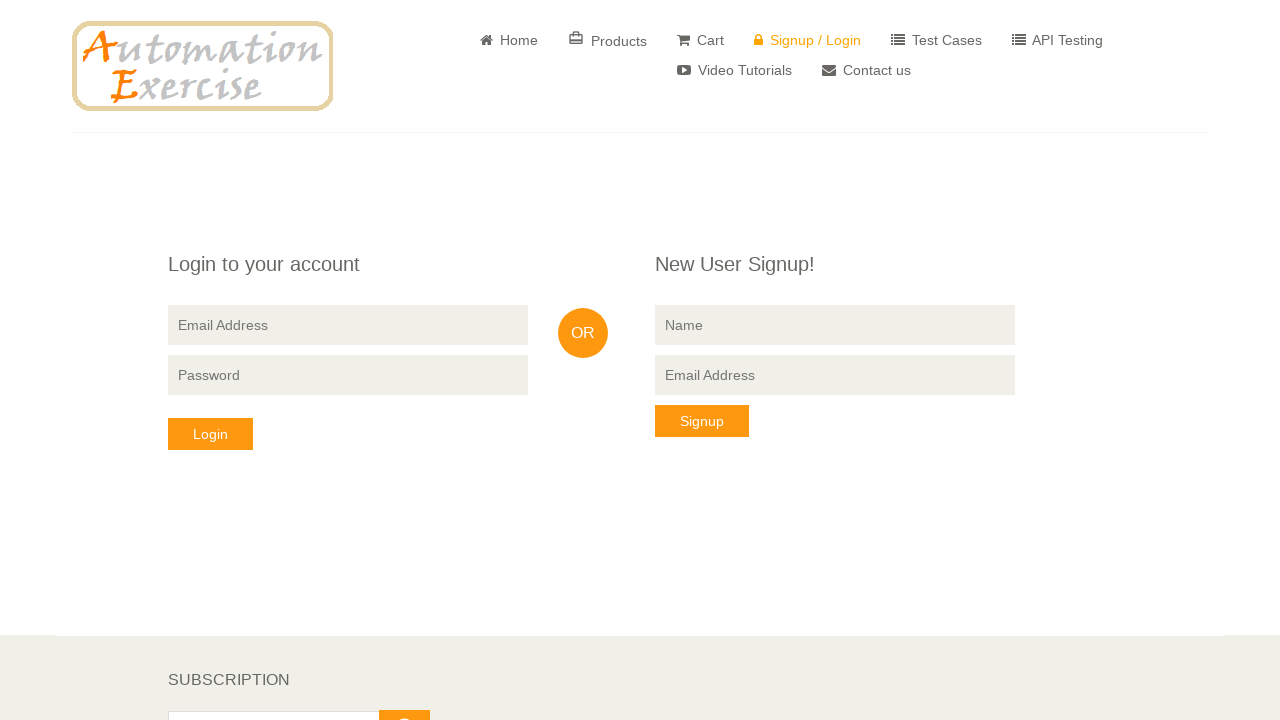

Waited for and verified the 'New User Signup!' heading is displayed on the login page
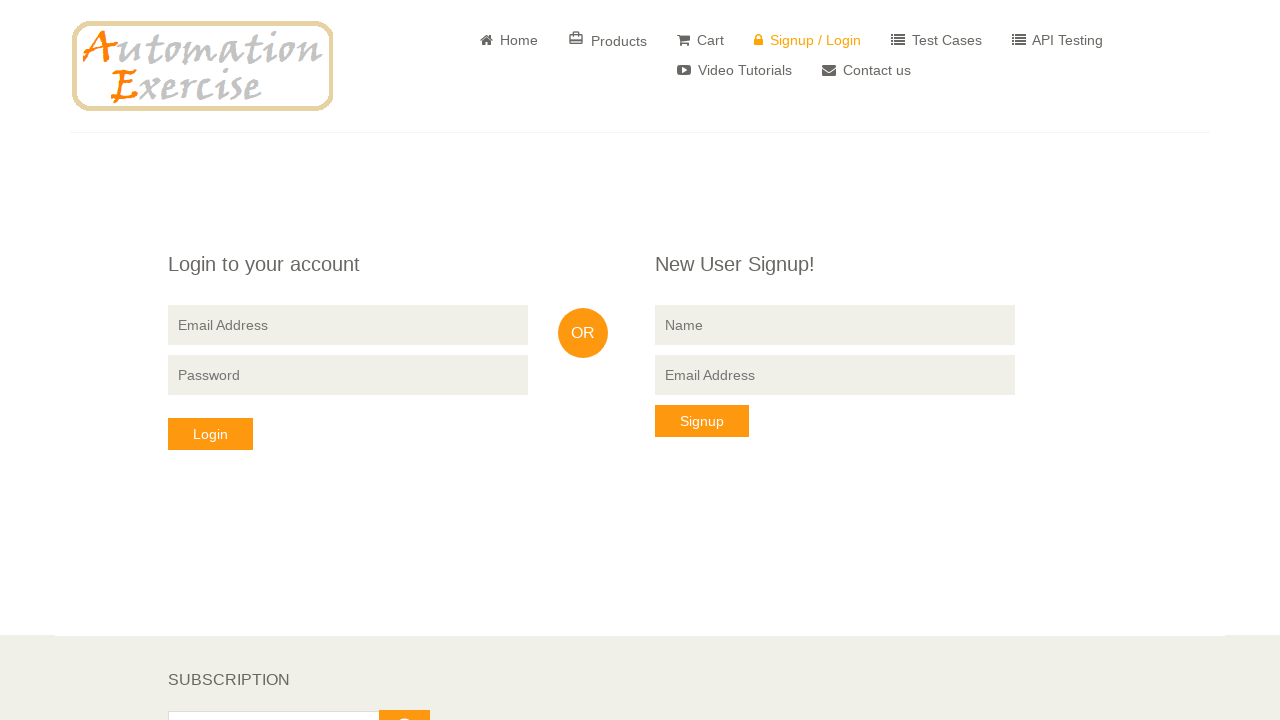

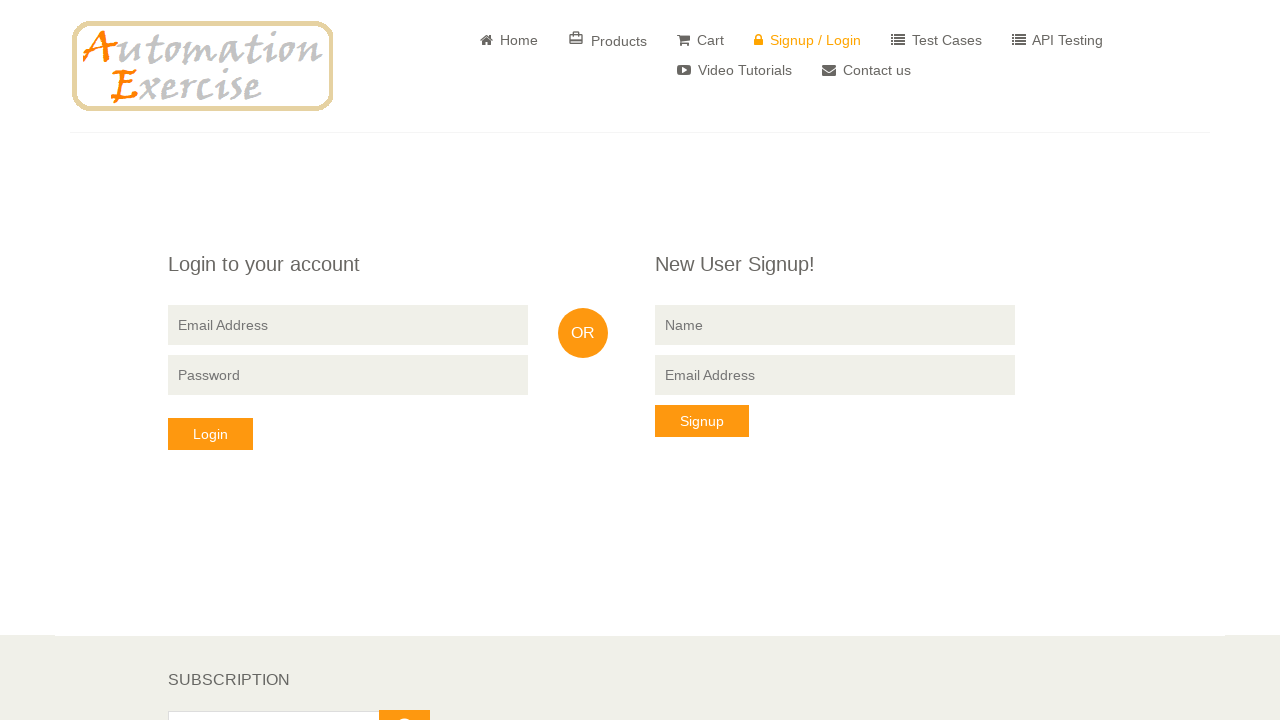